Tests that the filter menu on the Approved Management Plans page is present with the All button selected by default and all letter buttons visible.

Starting URL: https://bcparks.ca/

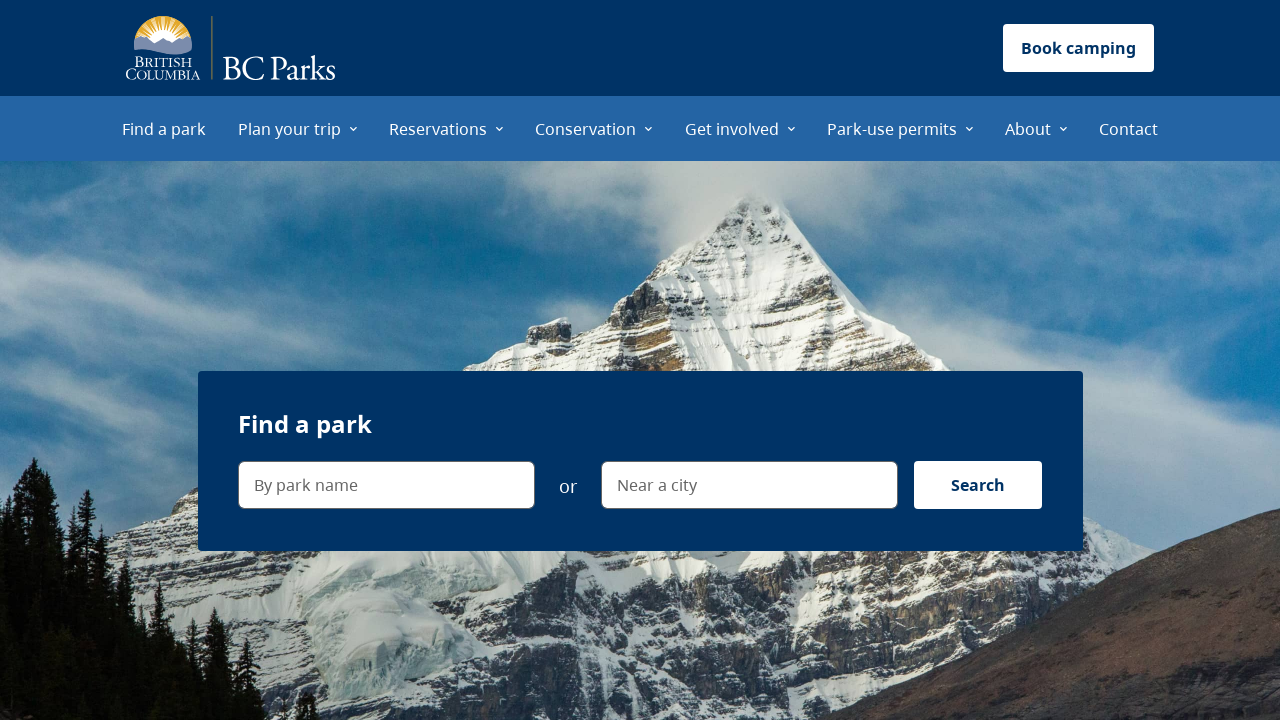

Waited for page to load with networkidle state
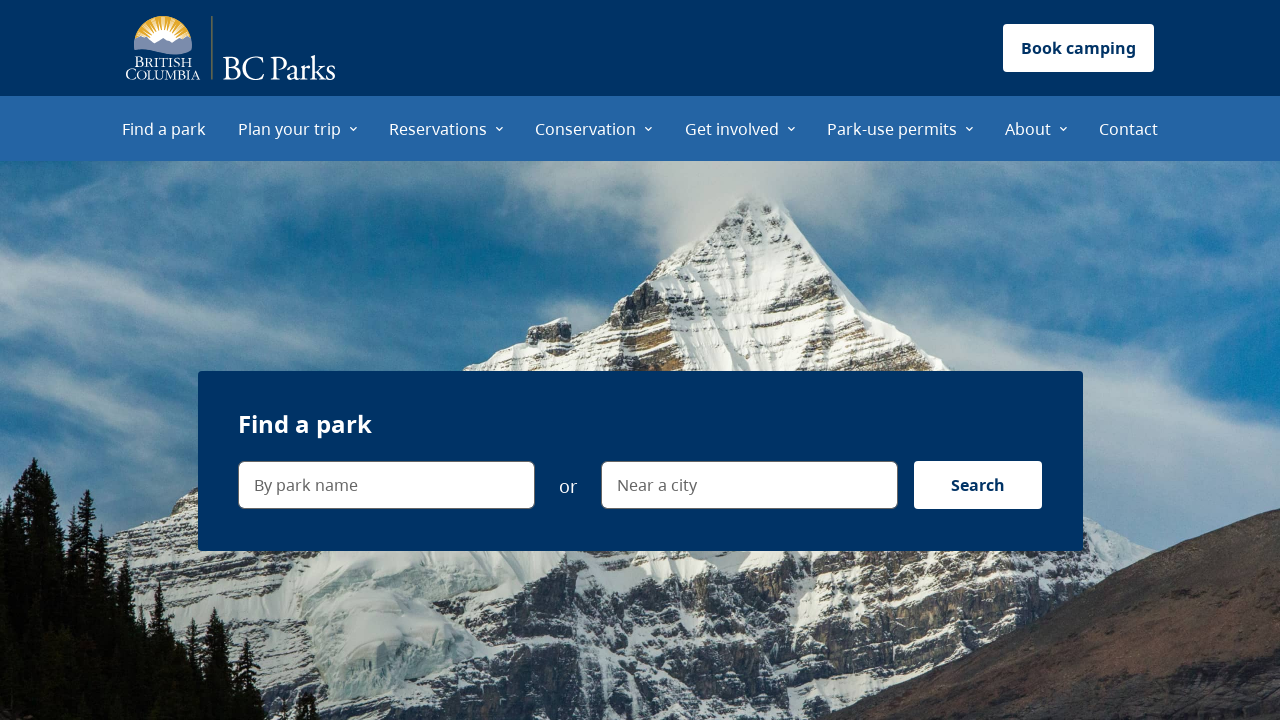

Clicked About menu item at (1036, 128) on internal:role=menuitem[name="About"i]
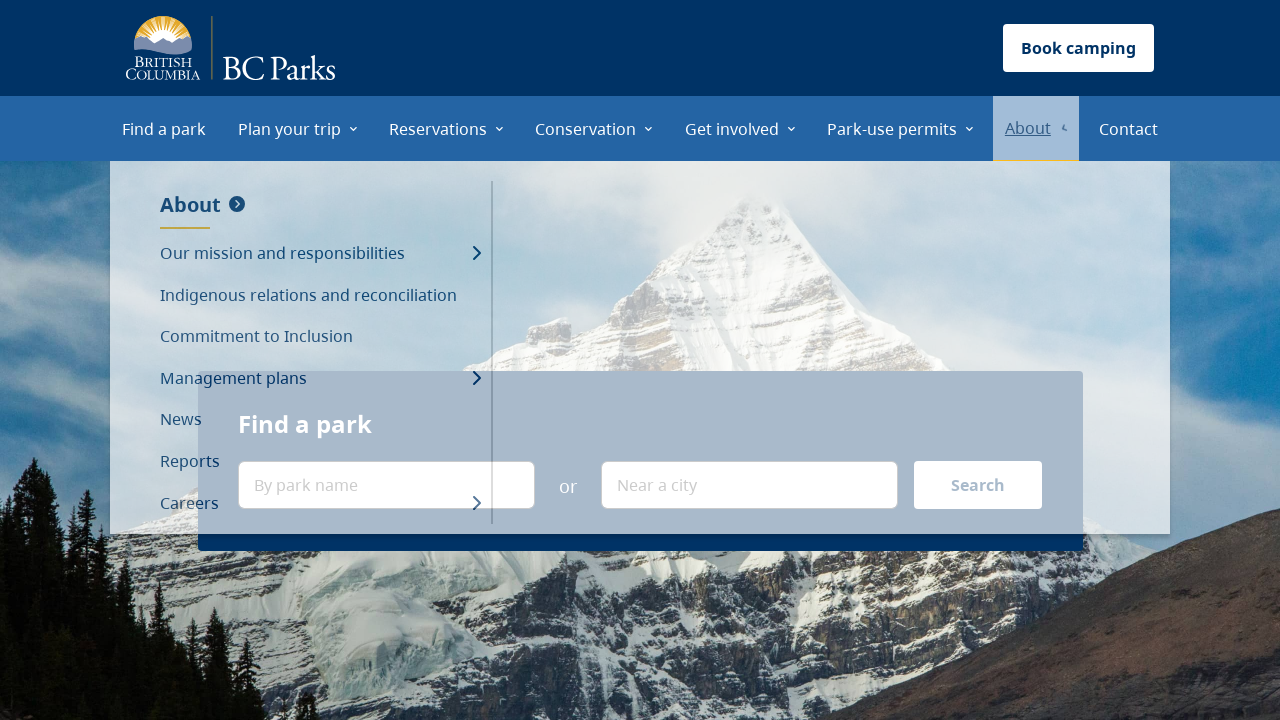

Clicked Management plans menu item at (320, 379) on internal:role=menuitem[name="Management plans"i]
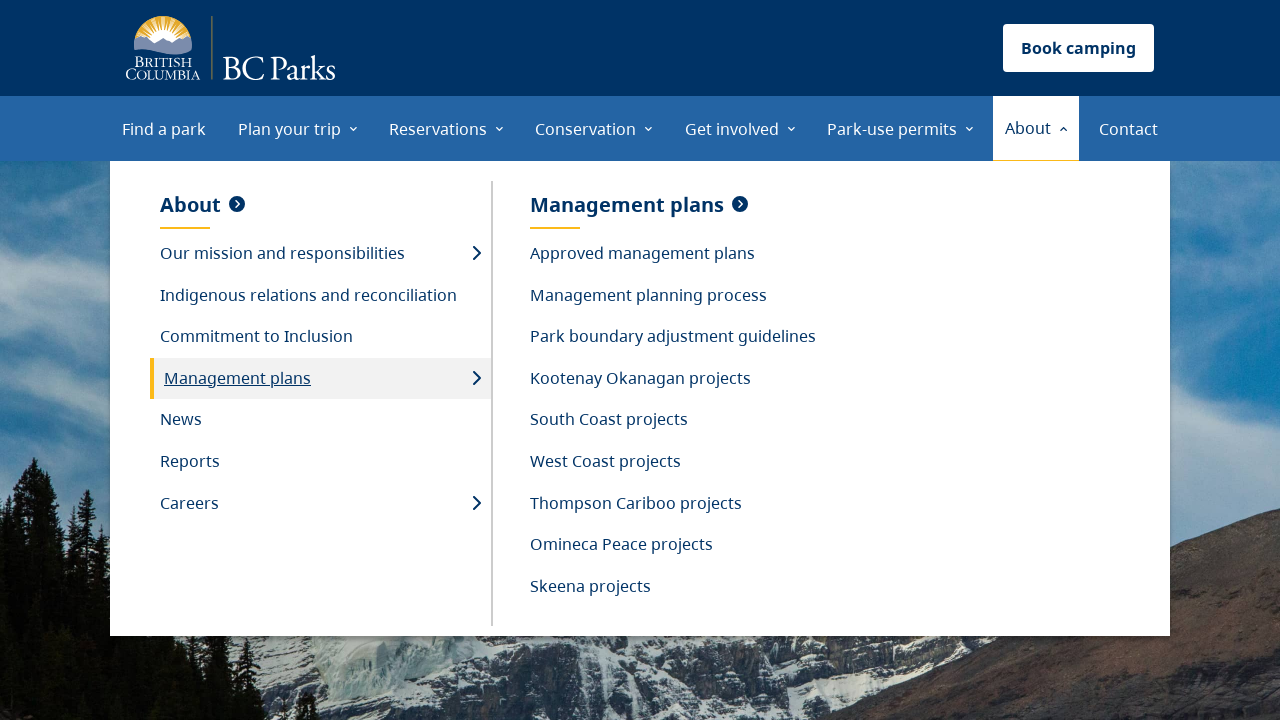

Clicked Approved management plans menu item at (673, 254) on internal:role=menuitem[name="Approved management plans"i]
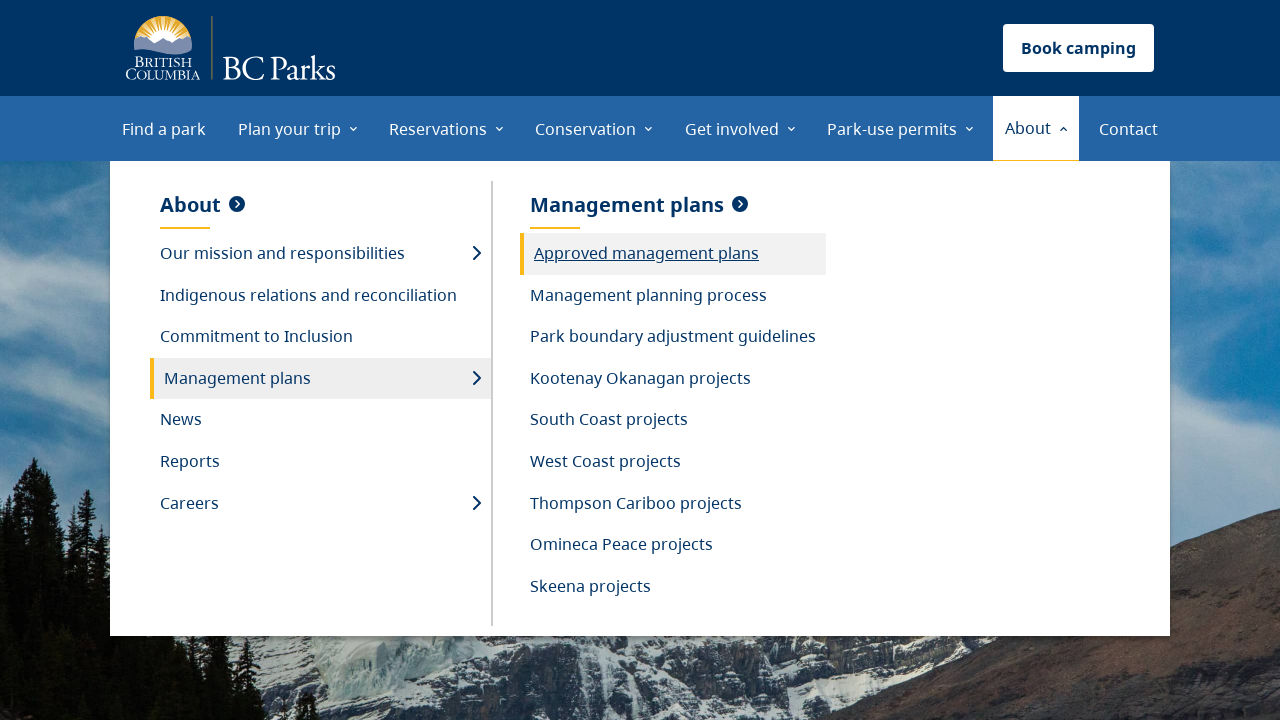

Filter heading is visible on Approved Management Plans page
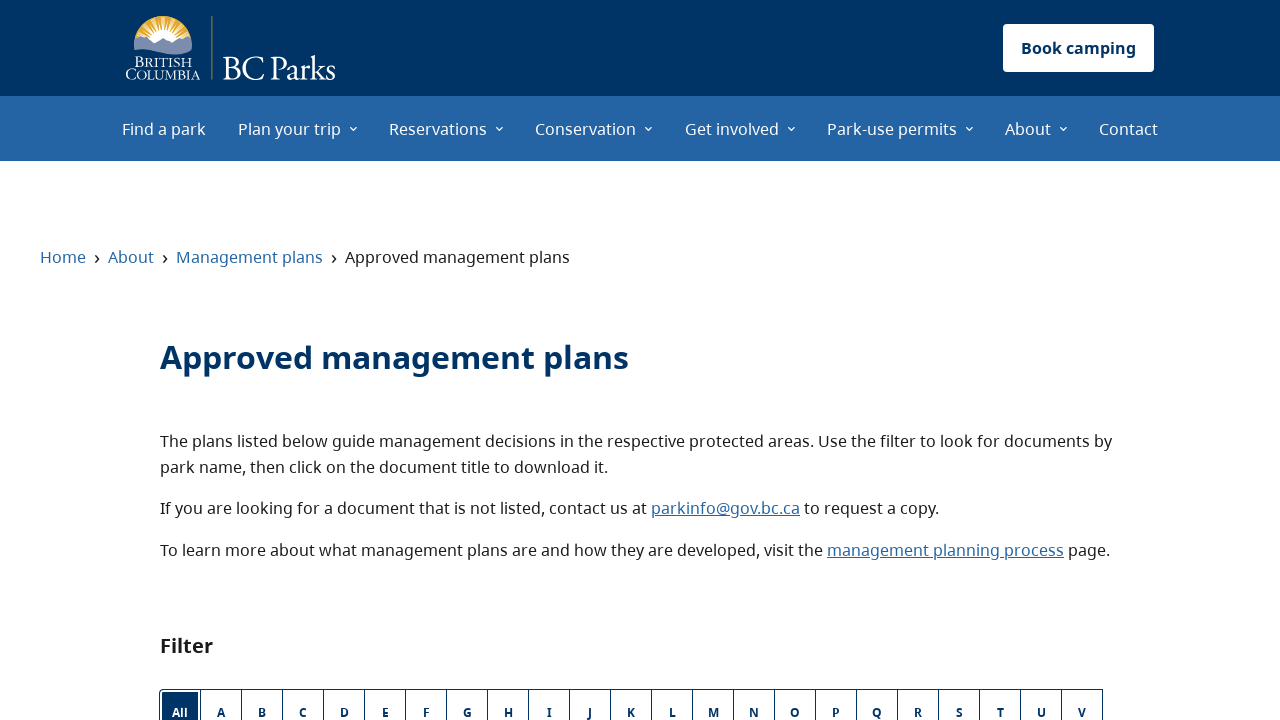

All button is visible in filter menu
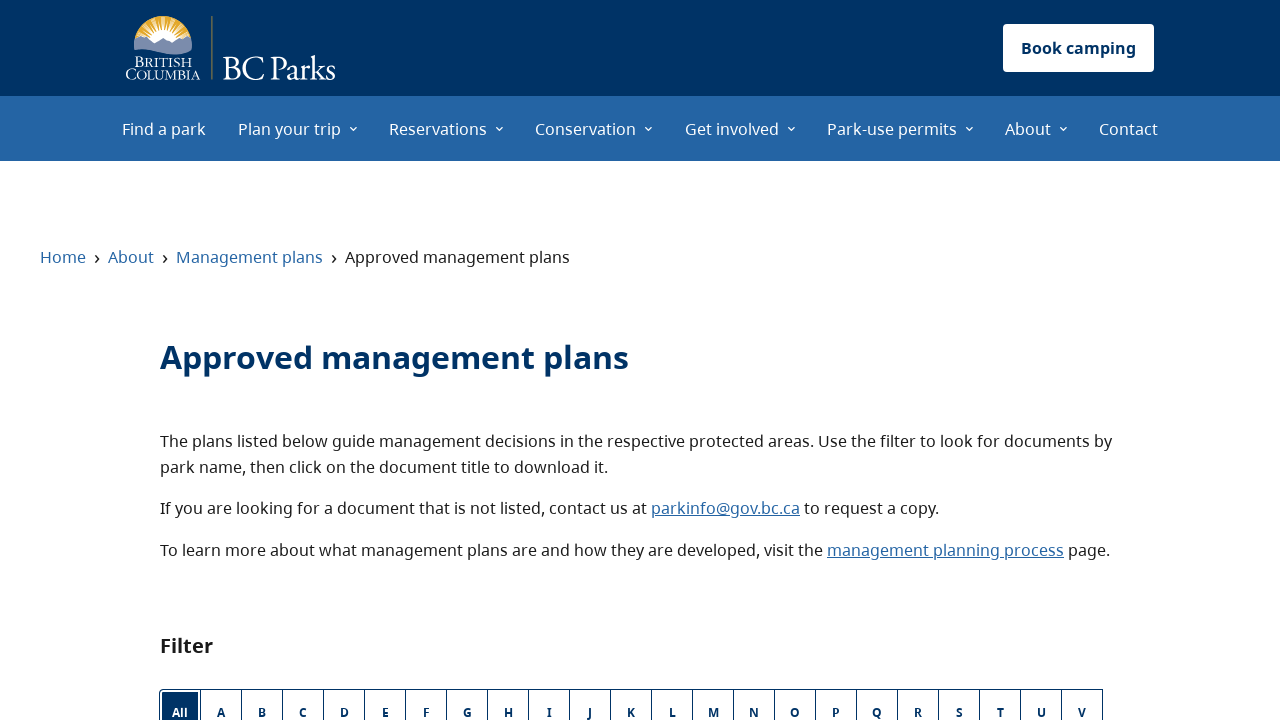

Letter A button is visible in filter menu
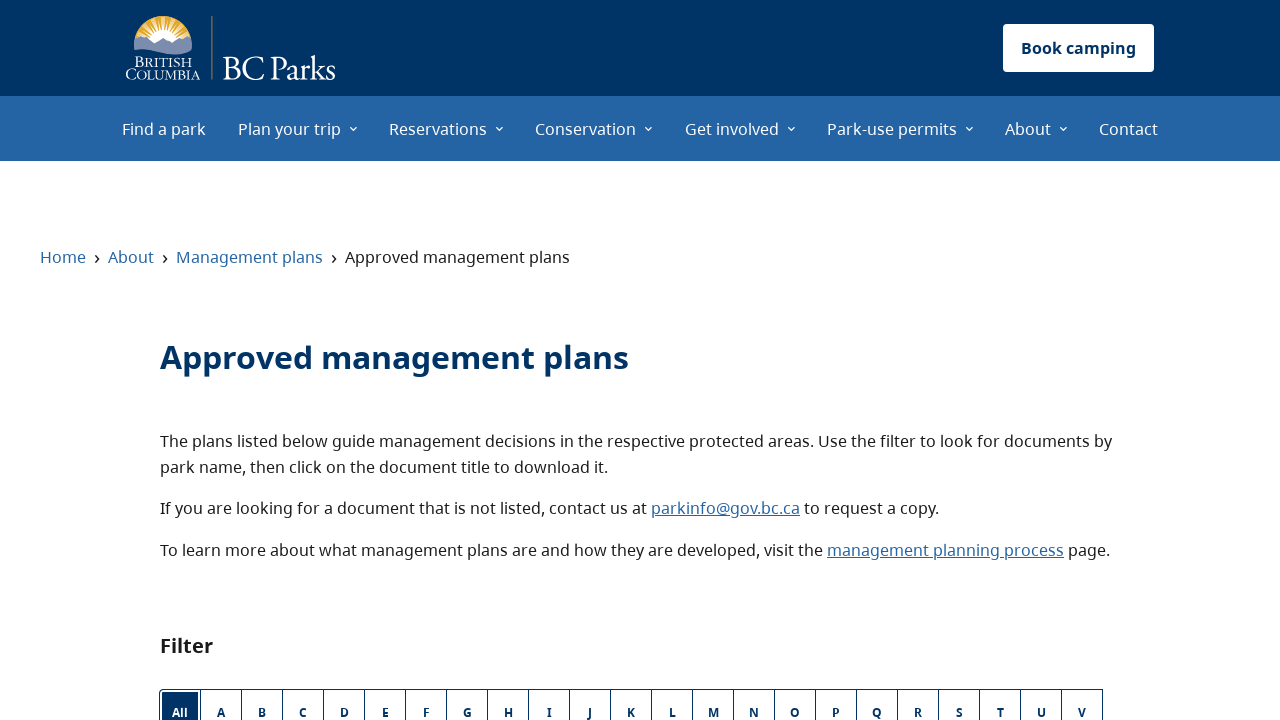

Letter Z button is visible in filter menu
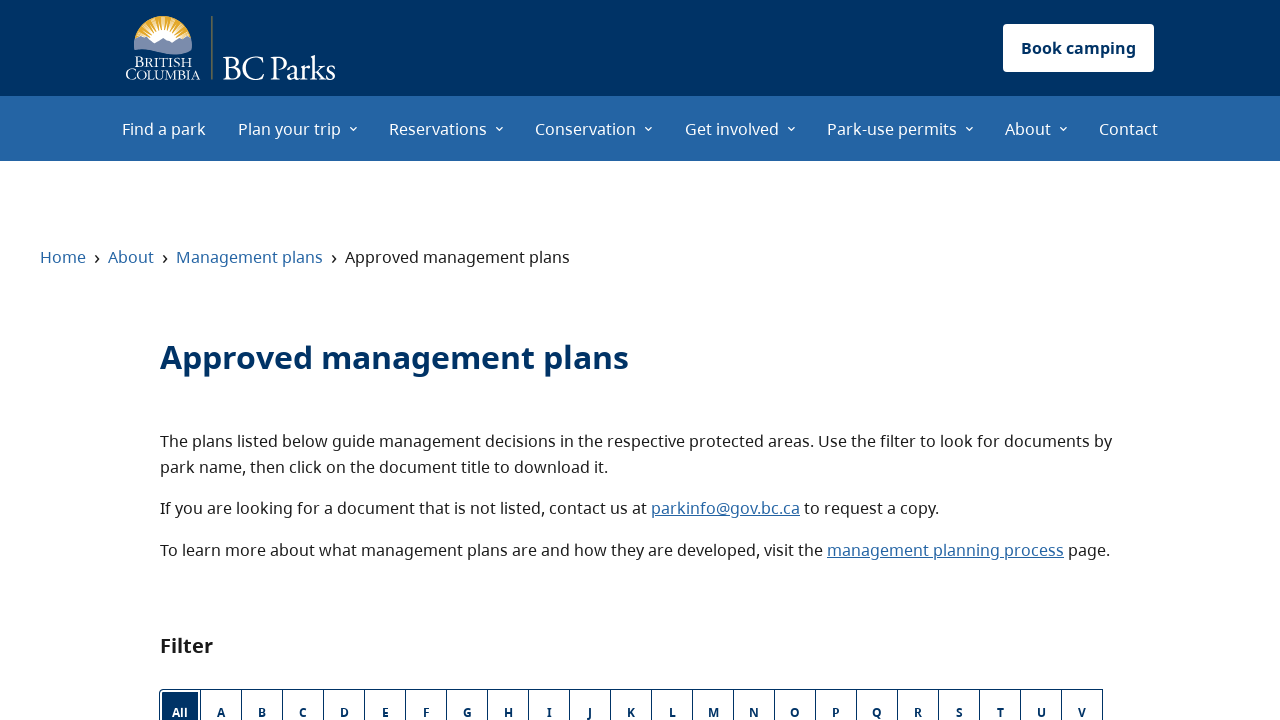

Letter A heading is visible in management plans list
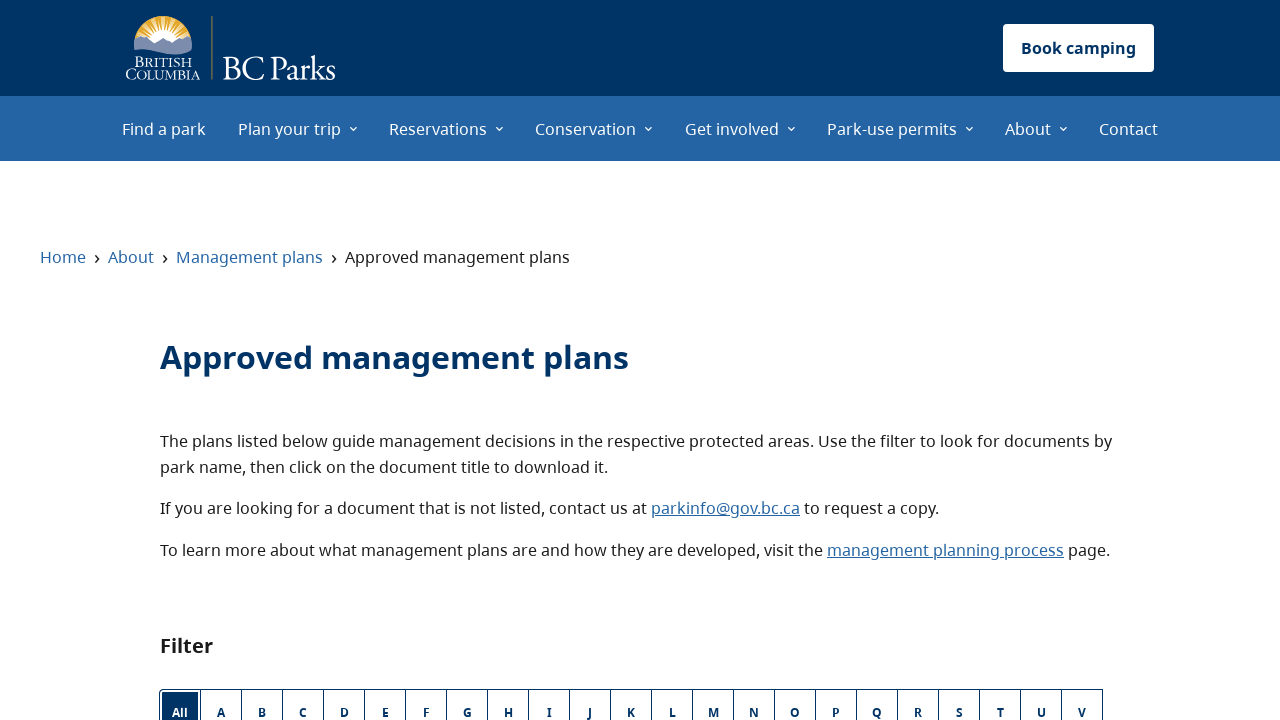

Letter Z heading is visible in management plans list
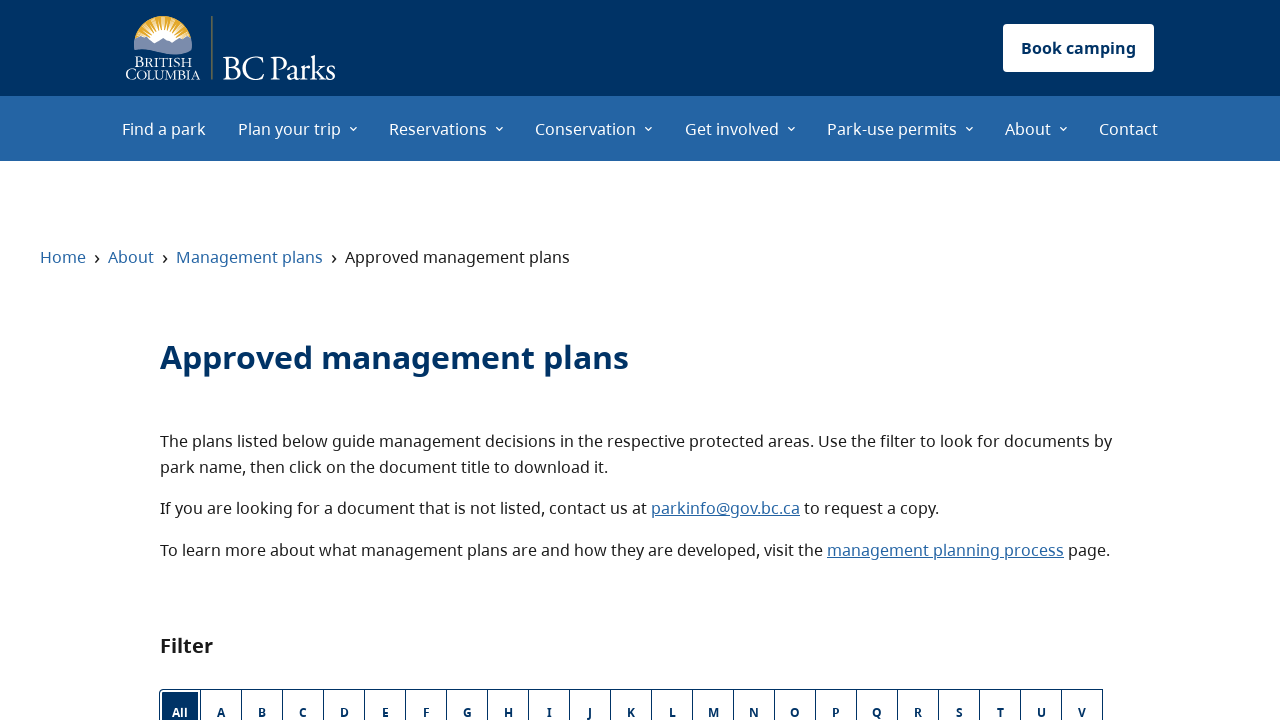

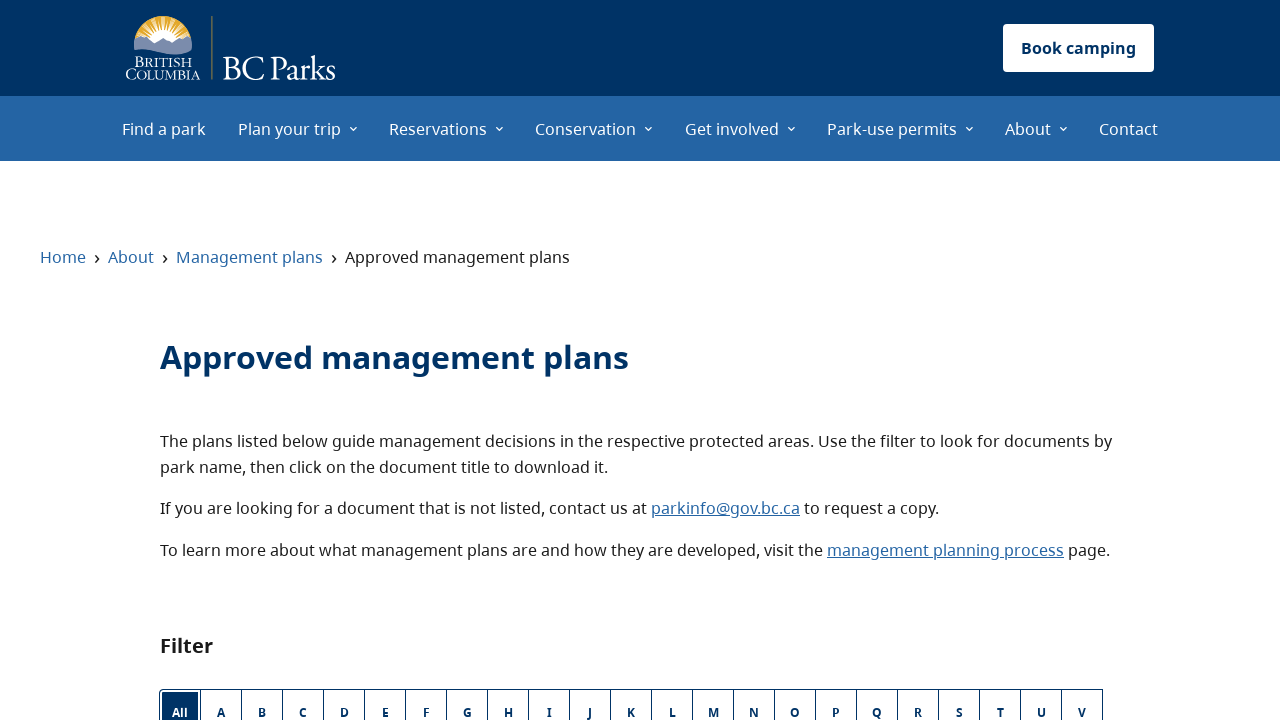